Tests that the product price is displayed on the product details page

Starting URL: https://www.demoblaze.com/index.html

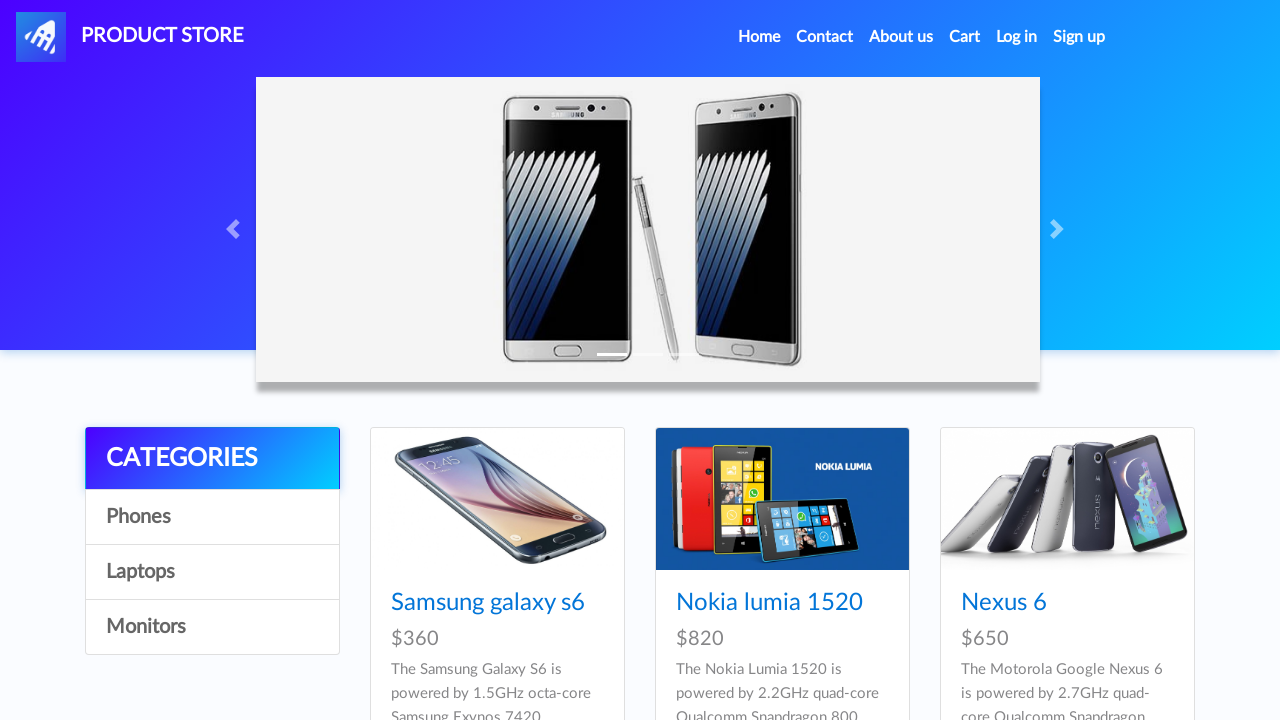

Clicked on the first product in the product list at (488, 603) on .card-title a >> nth=0
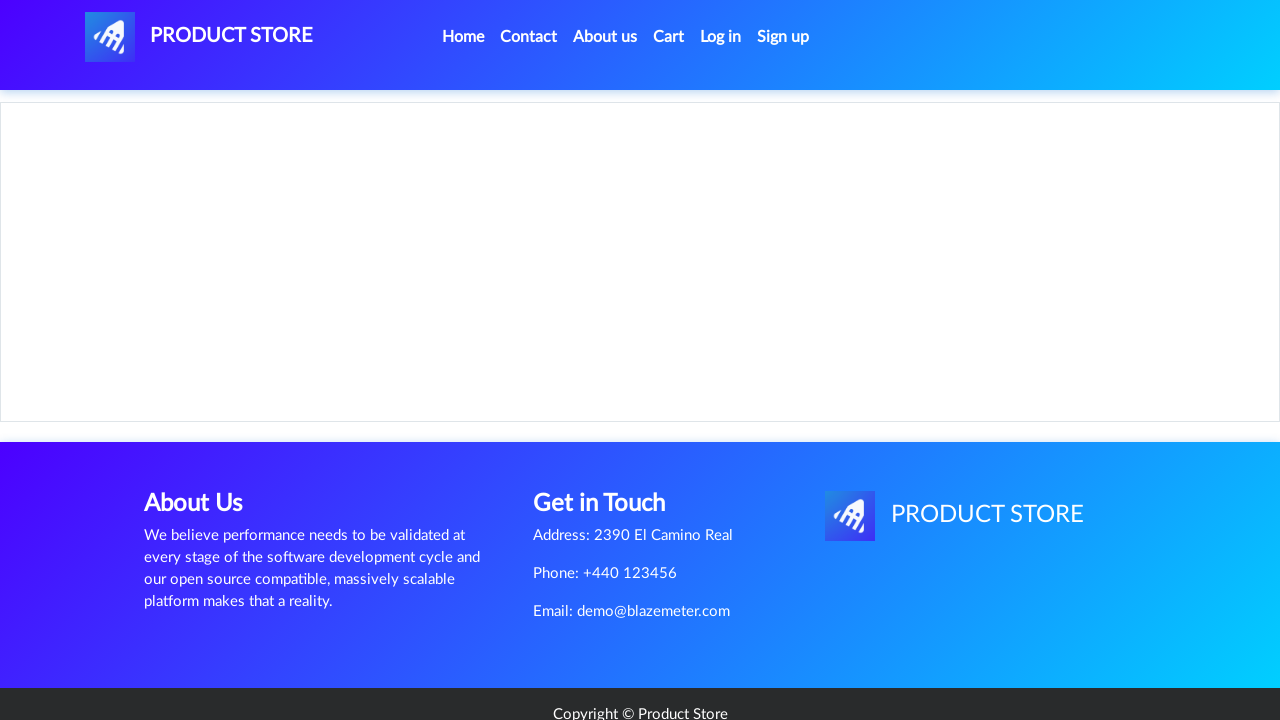

Price container element loaded on product details page
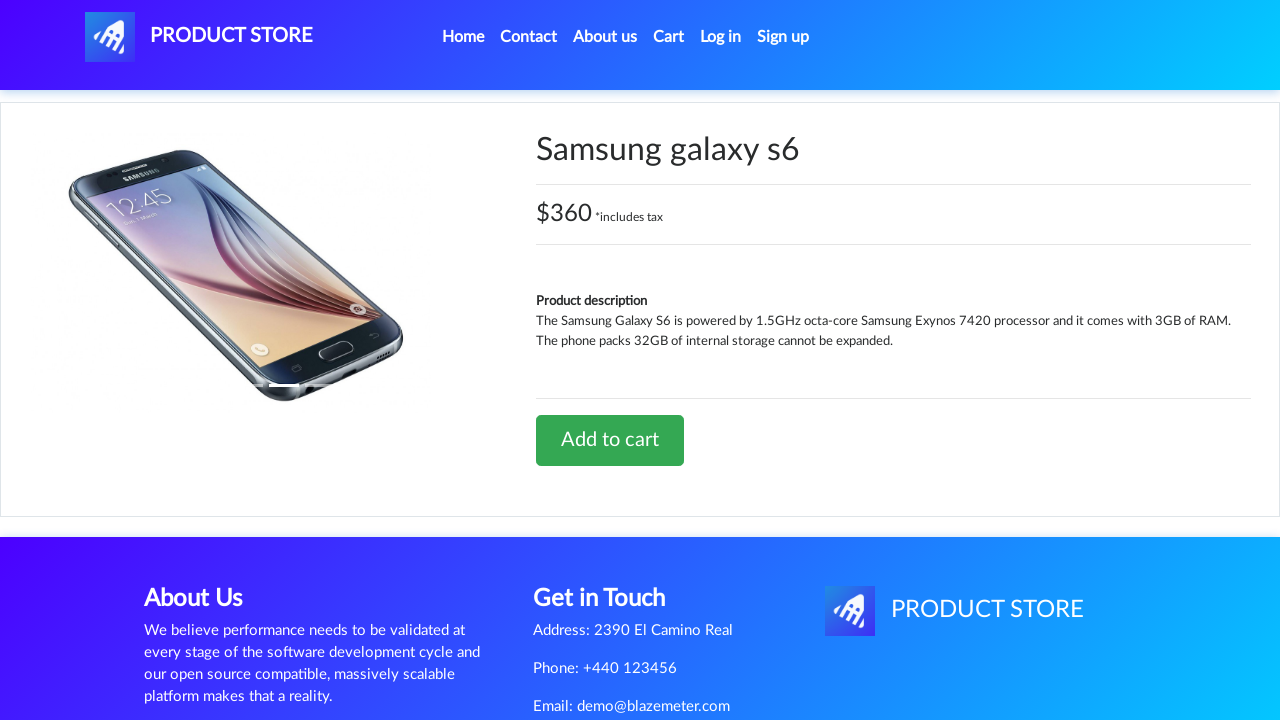

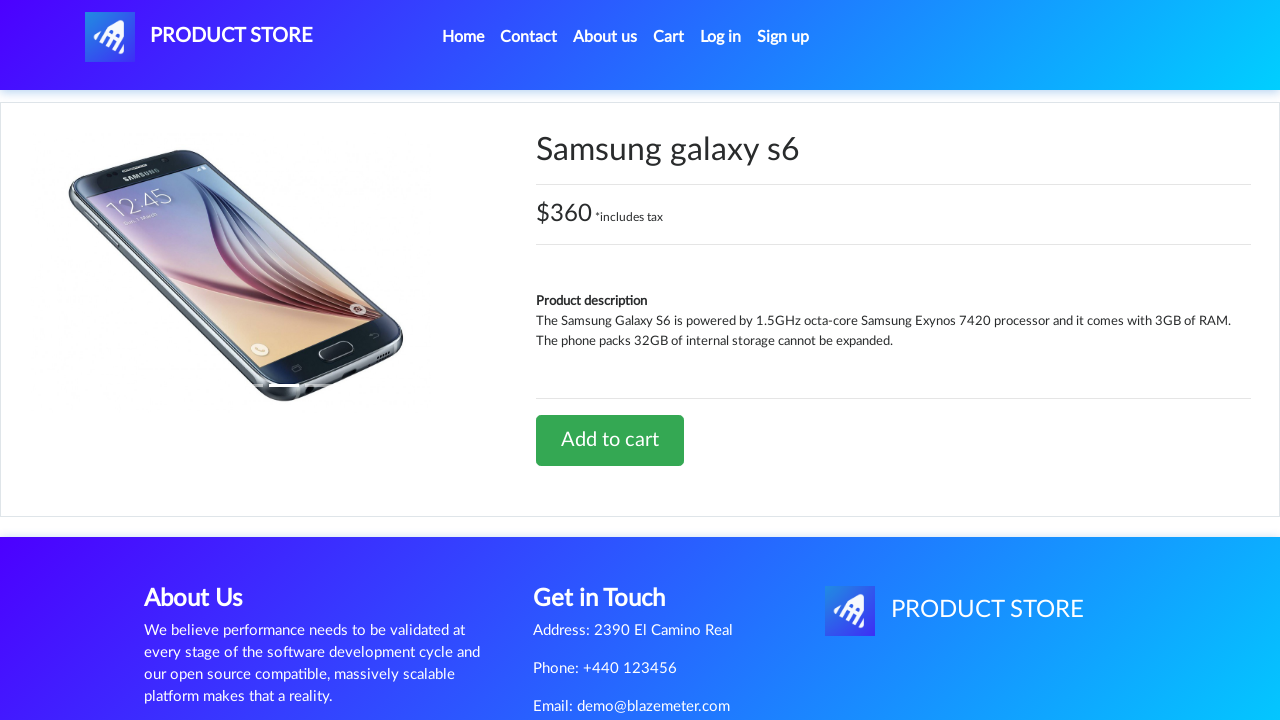